Tests registration form by filling all fields including name, email, password, phone, gender, birthdate, department, job title, and programming language, then submitting the form

Starting URL: https://practice.cydeo.com/registration_form

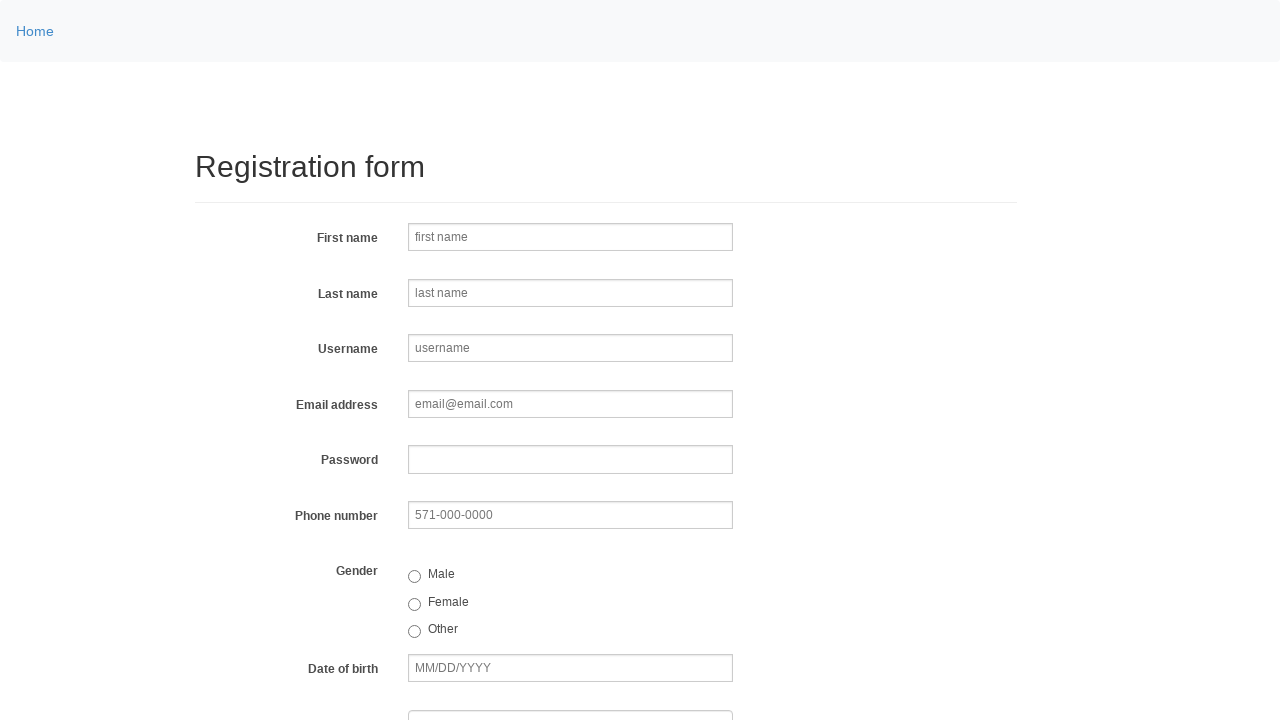

Filled first name field with 'John' on input[name='firstname']
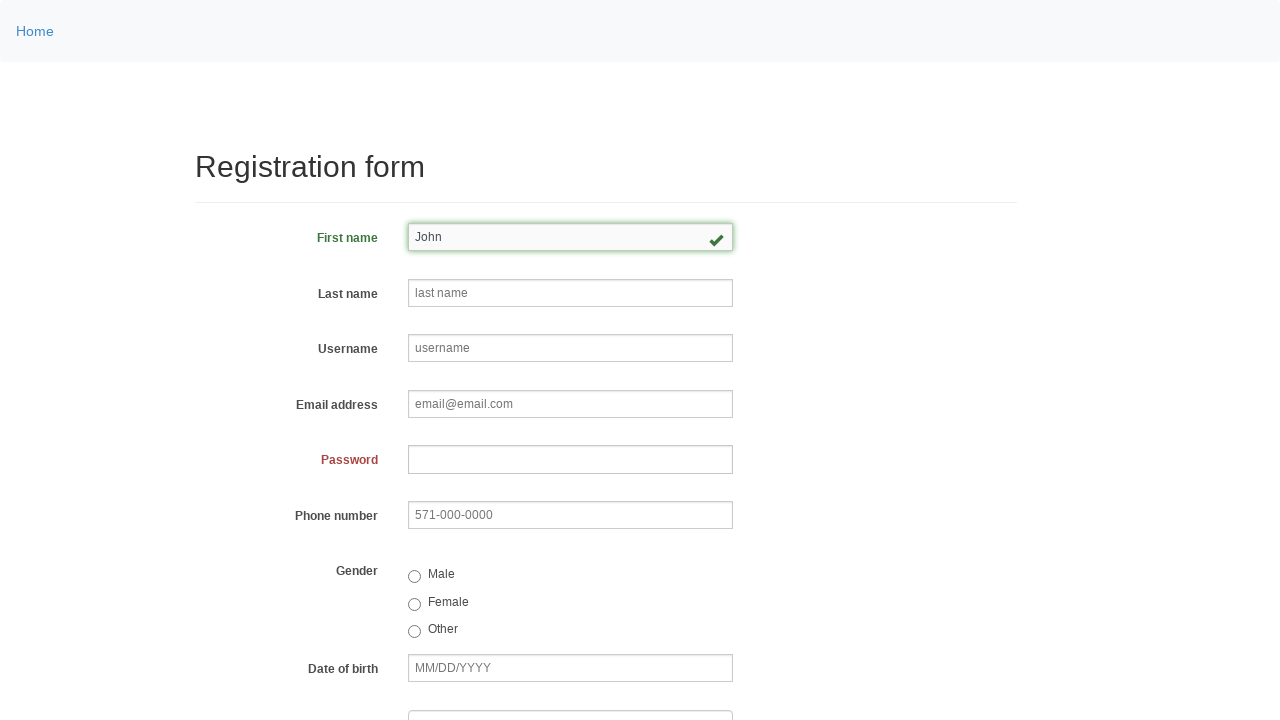

Filled last name field with 'Smith' on input[name='lastname']
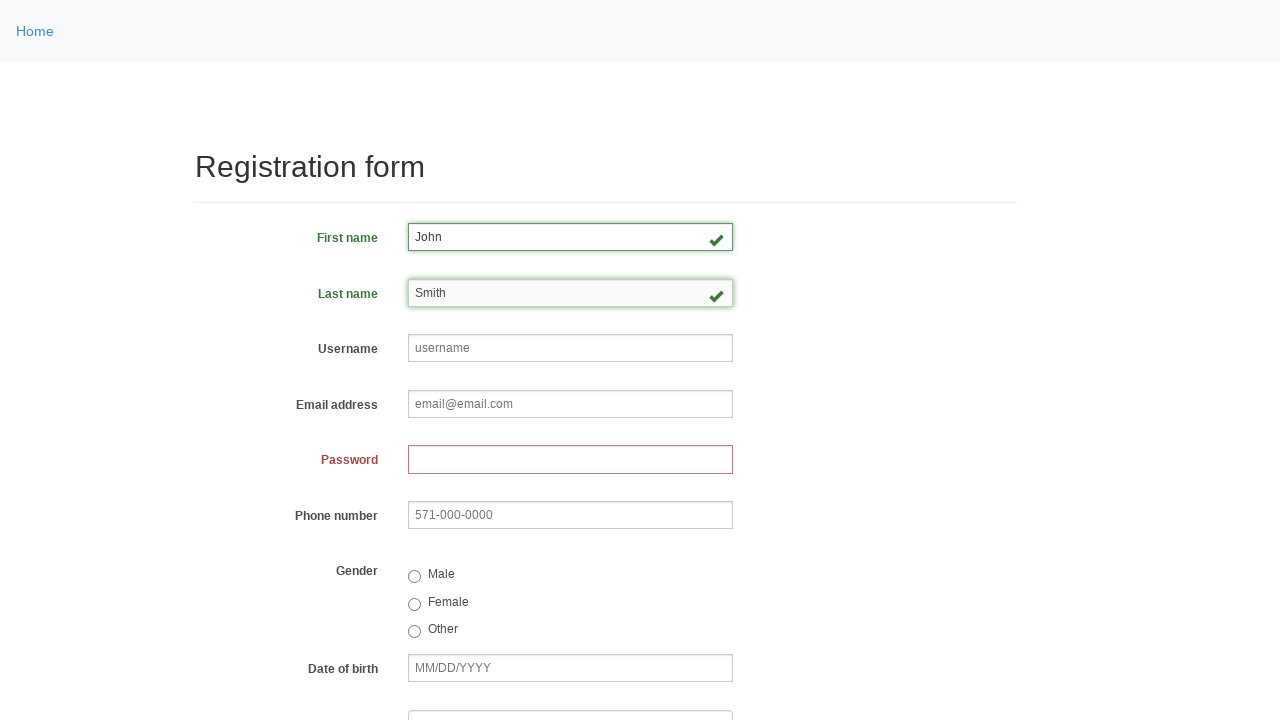

Filled username field with 'jsmith456' on input[name='username']
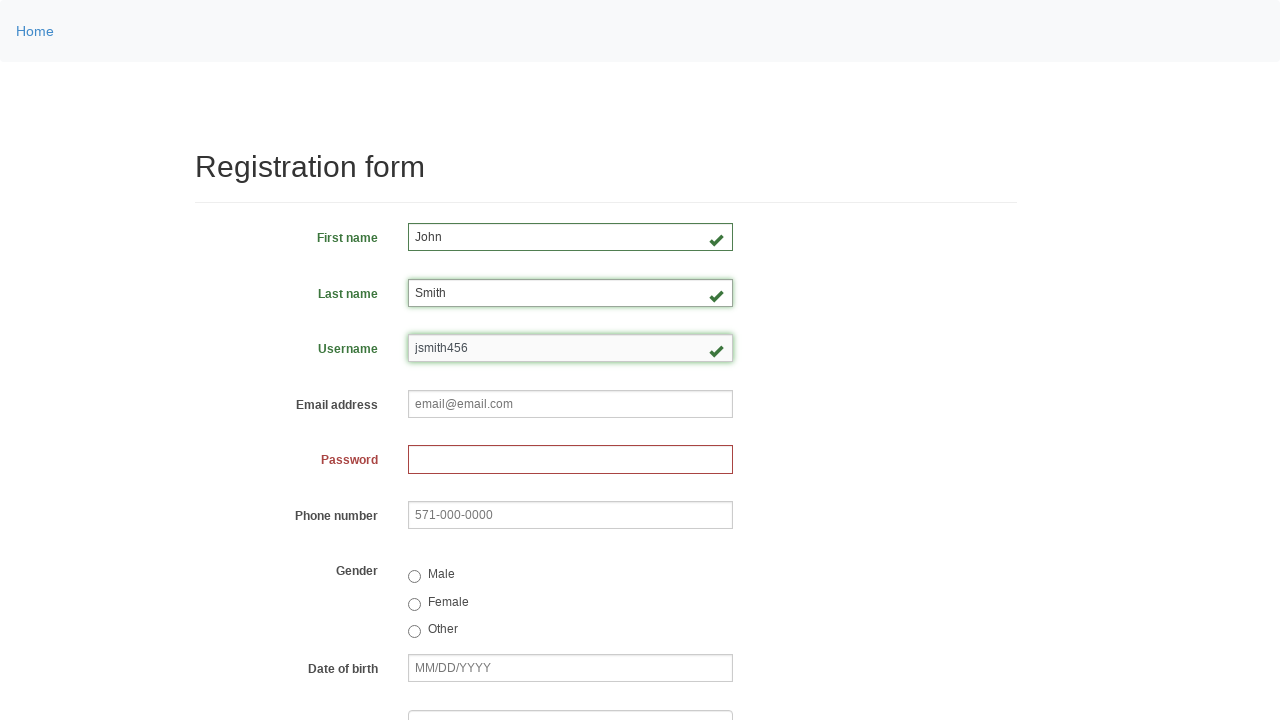

Filled email field with 'jsmith456@gmail.com' on input[name='email']
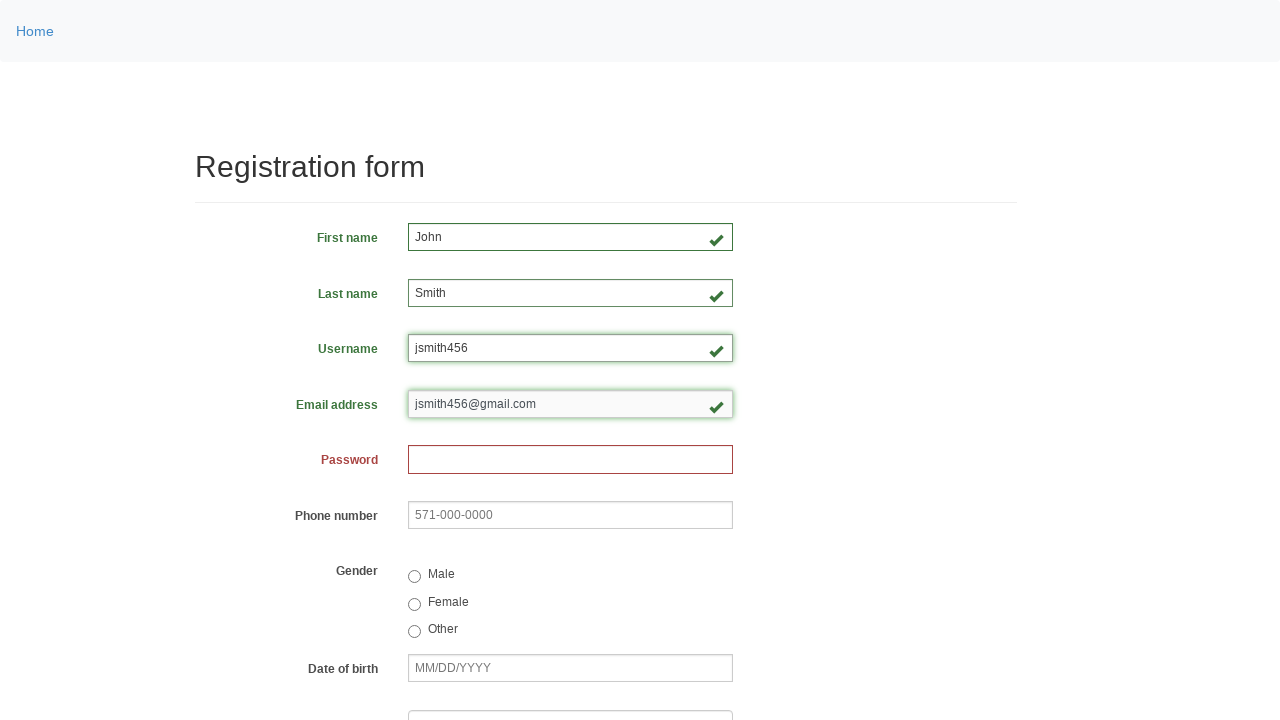

Filled password field with 'SecurePass123' on input[name='password']
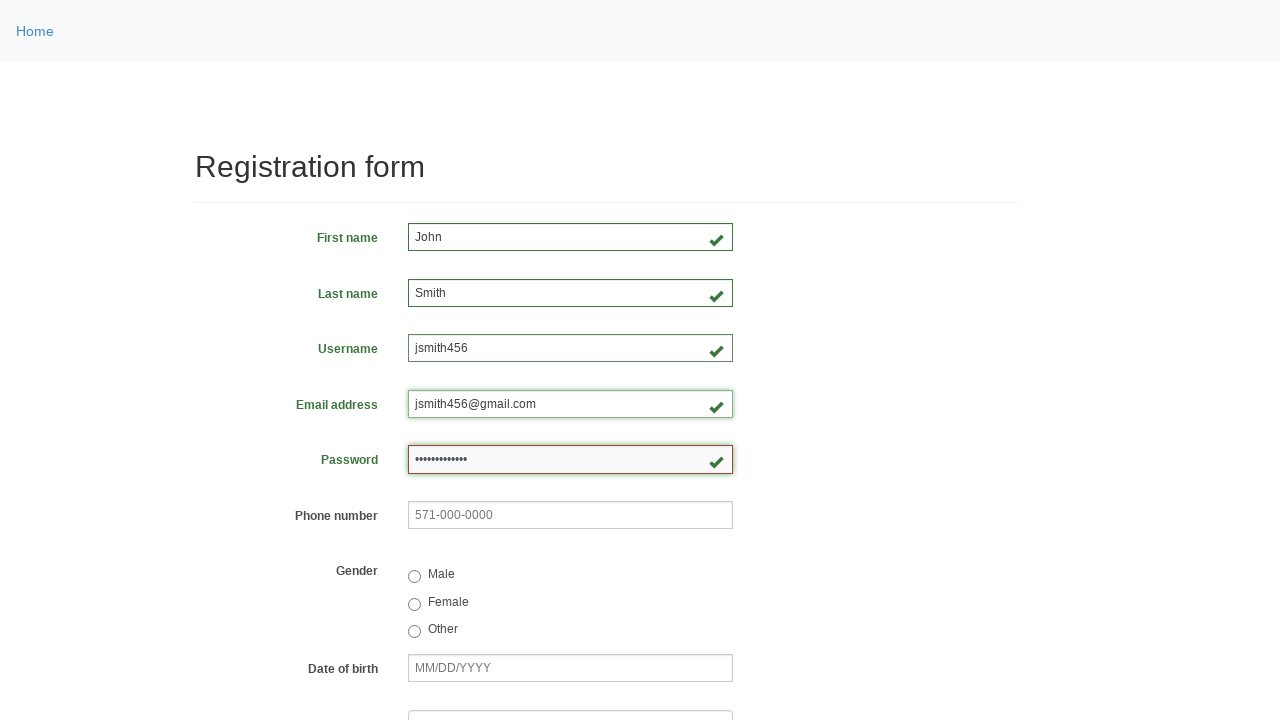

Filled phone number field with '555-123-4567' on input[name='phone']
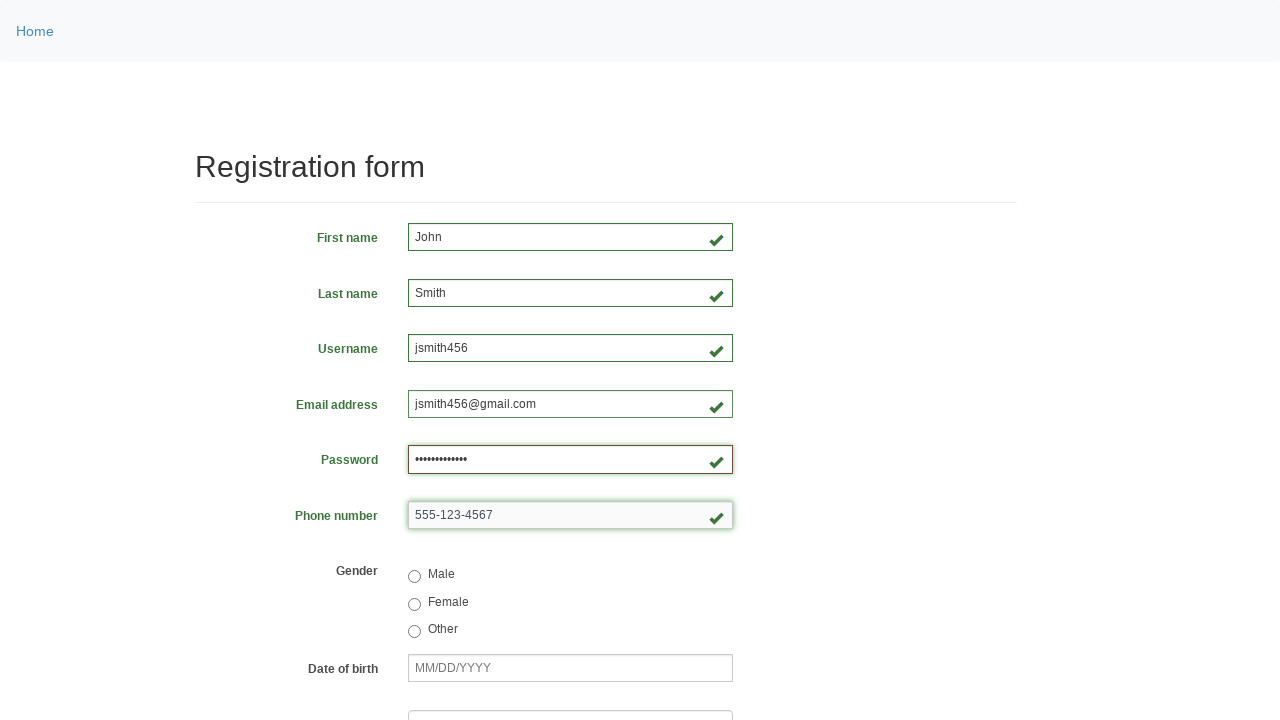

Selected 'male' gender radio button at (414, 577) on input[value='male']
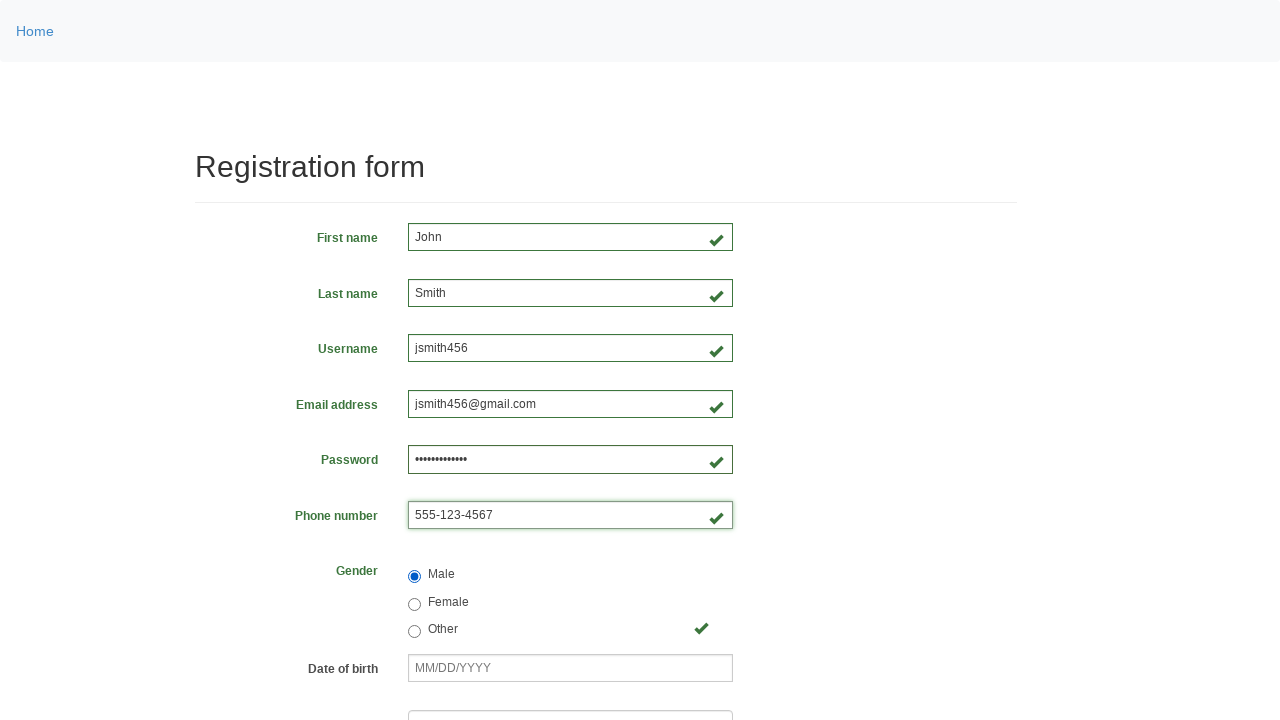

Filled birthday field with '10/12/1999' on input[name='birthday']
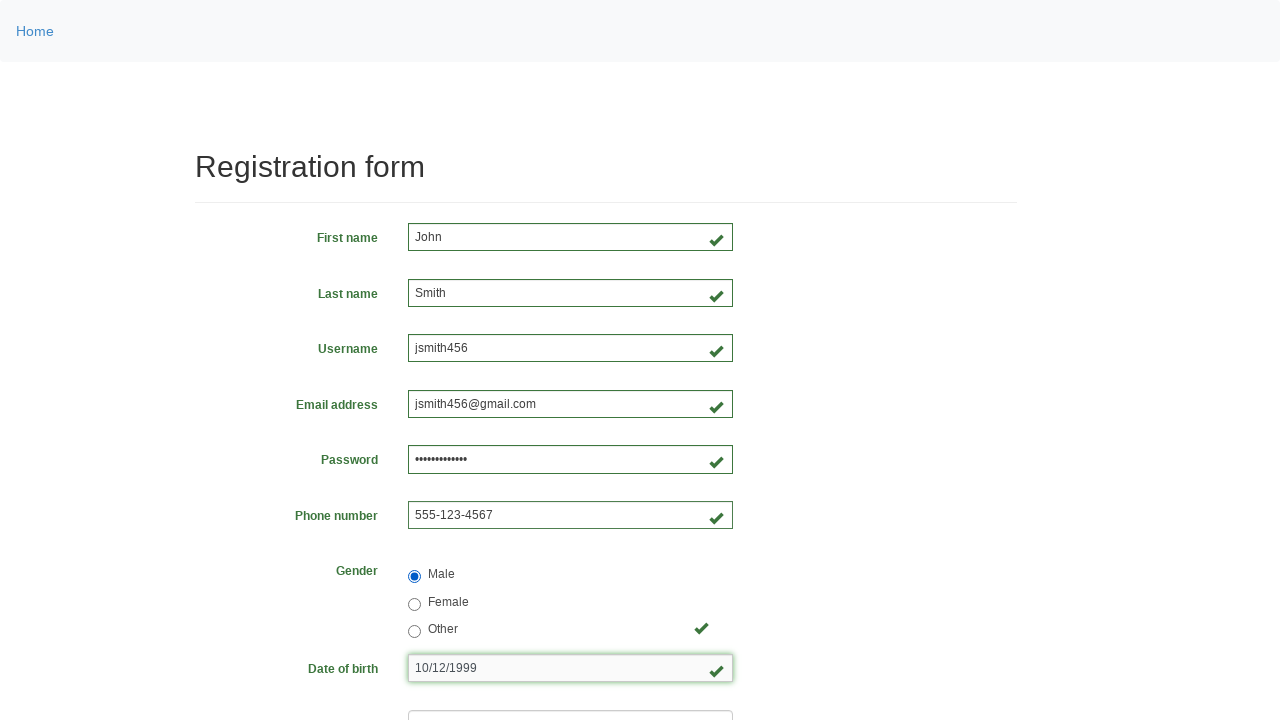

Selected 'MCR' from department dropdown on select[name='department']
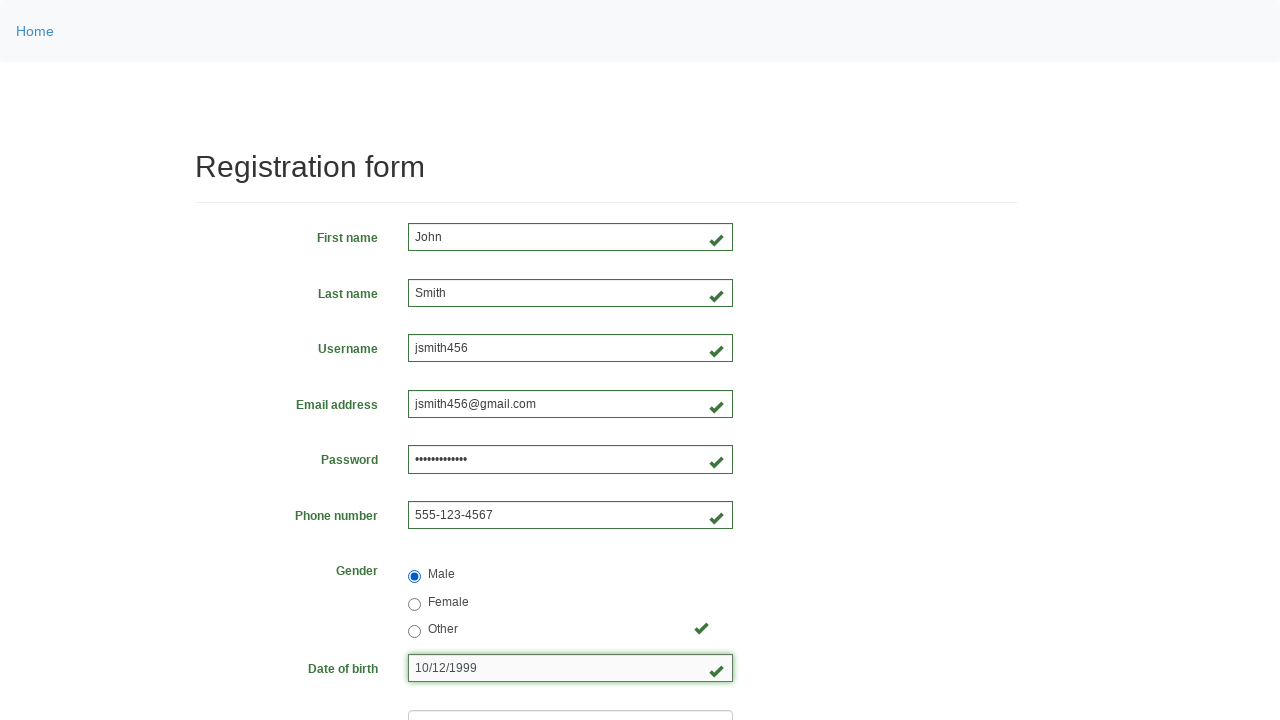

Selected job title at index 2 on select[name='job_title']
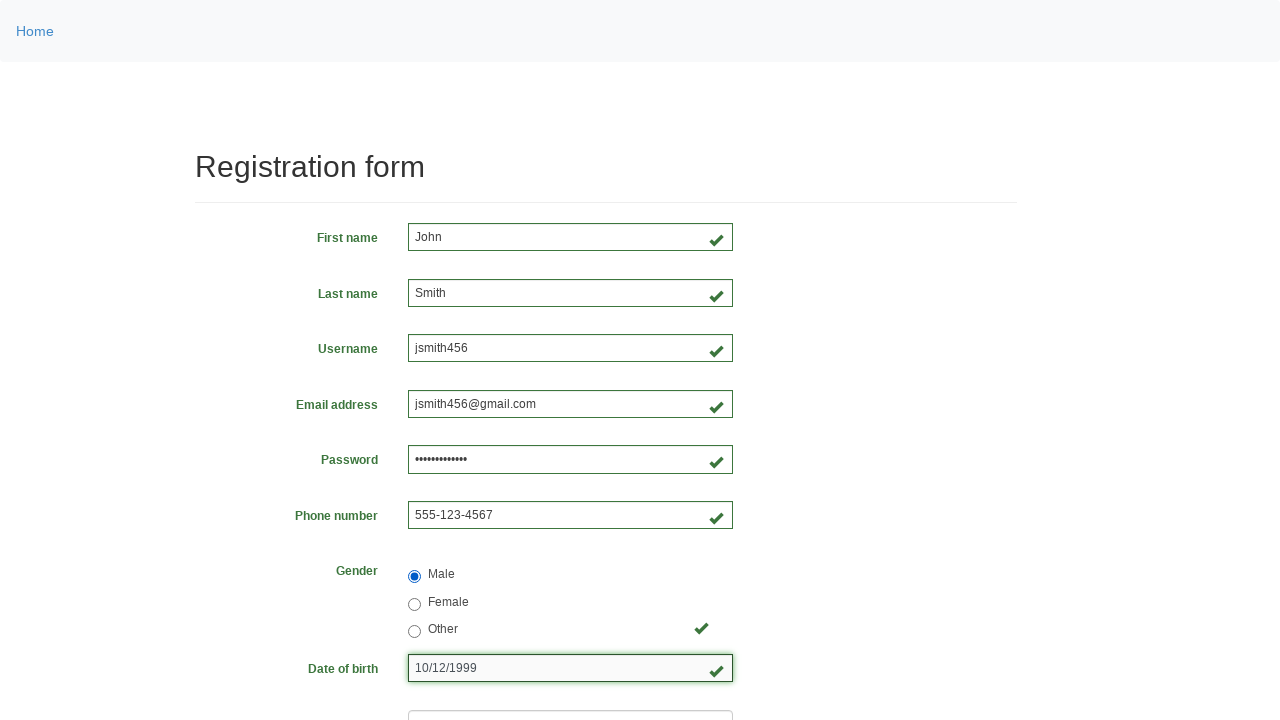

Checked programming language checkbox at (414, 468) on #inlineCheckbox1
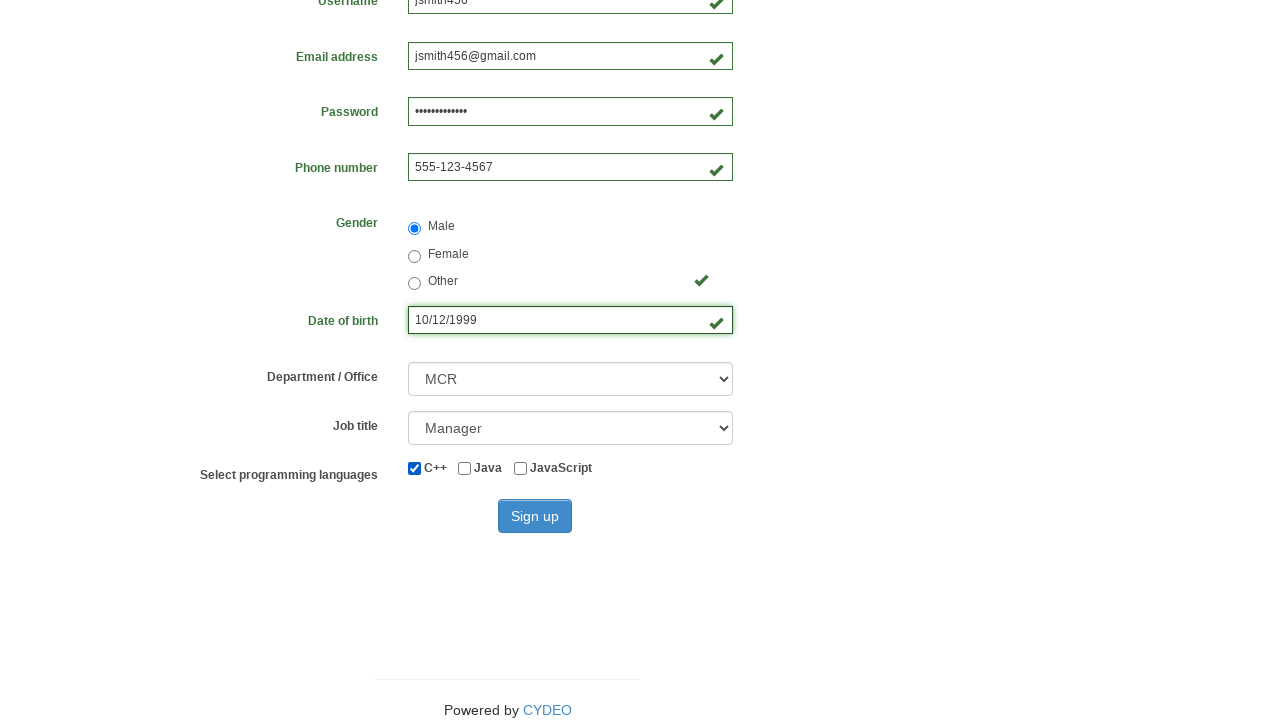

Clicked sign up button to submit registration form at (535, 516) on #wooden_spoon
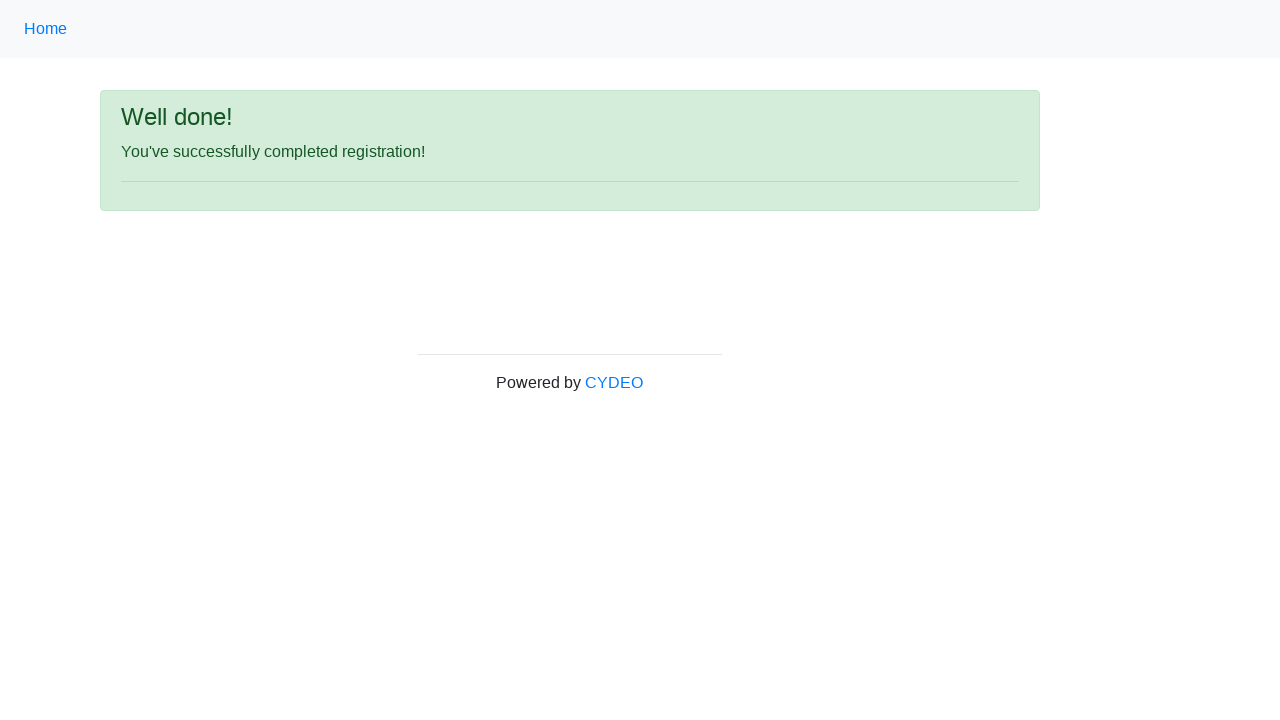

Registration success message displayed
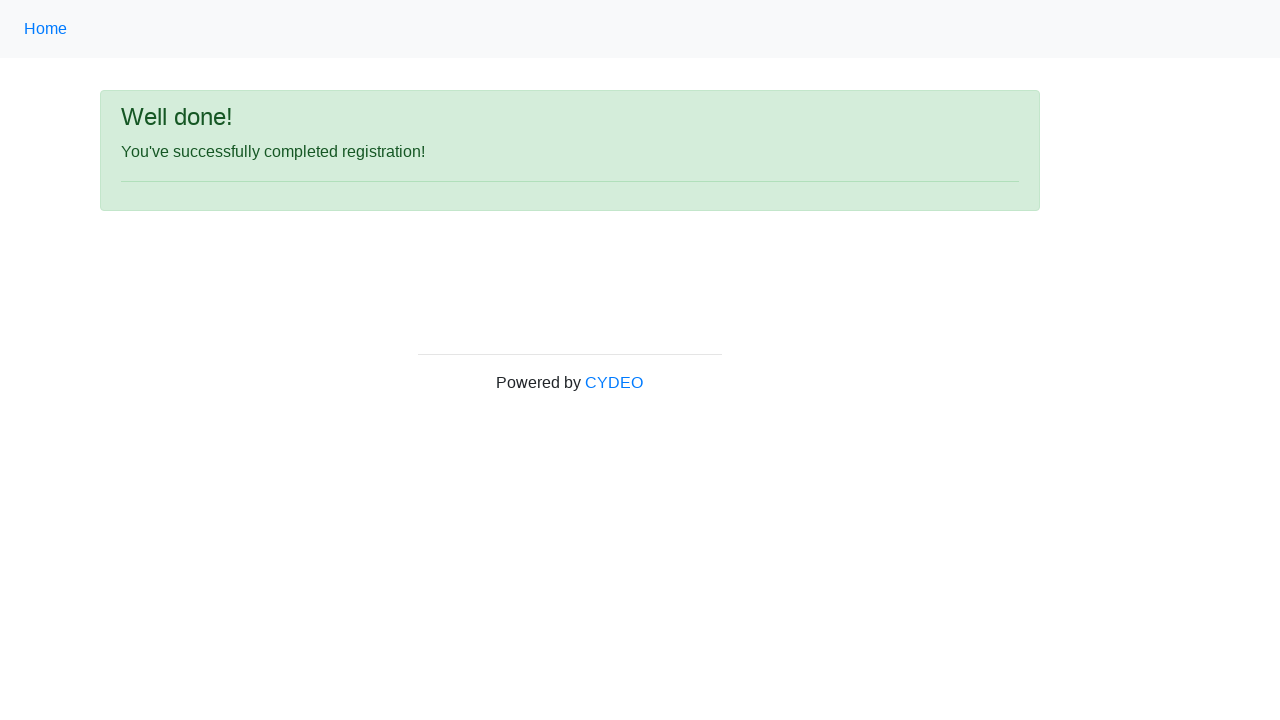

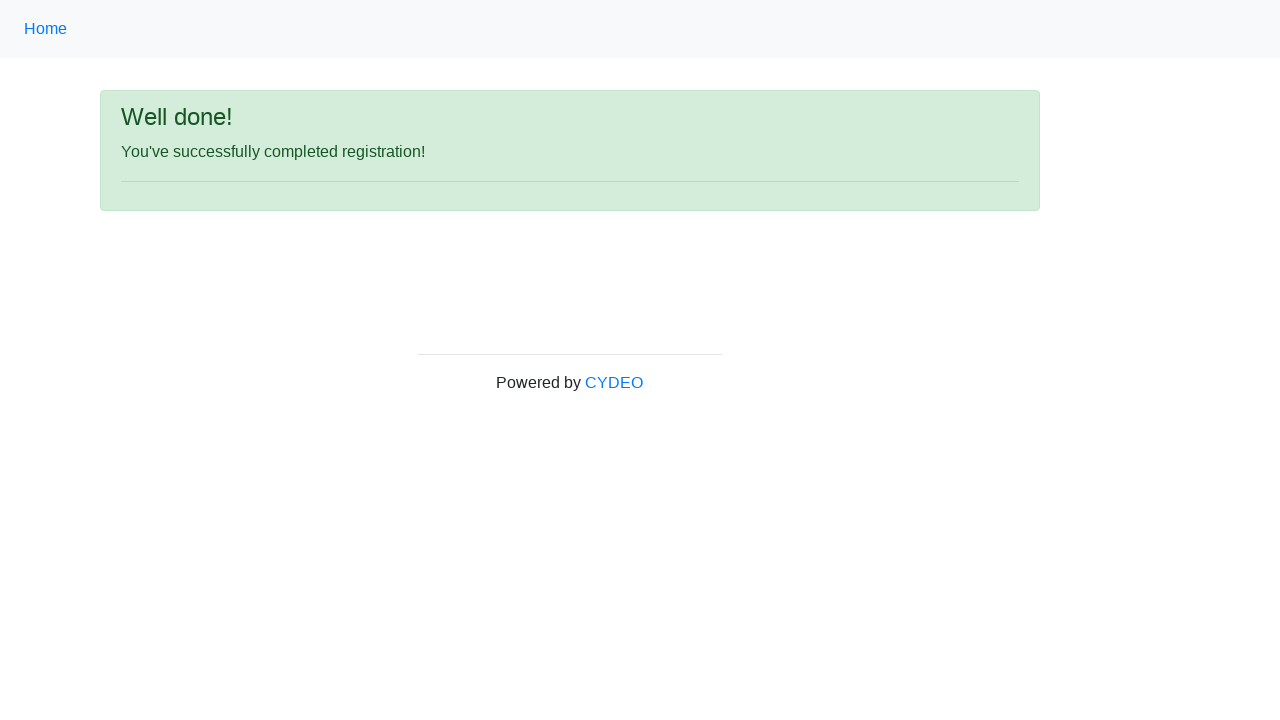